Tests keyboard input events by typing a character and performing keyboard shortcuts (select all and copy)

Starting URL: https://v1.training-support.net/selenium/input-events

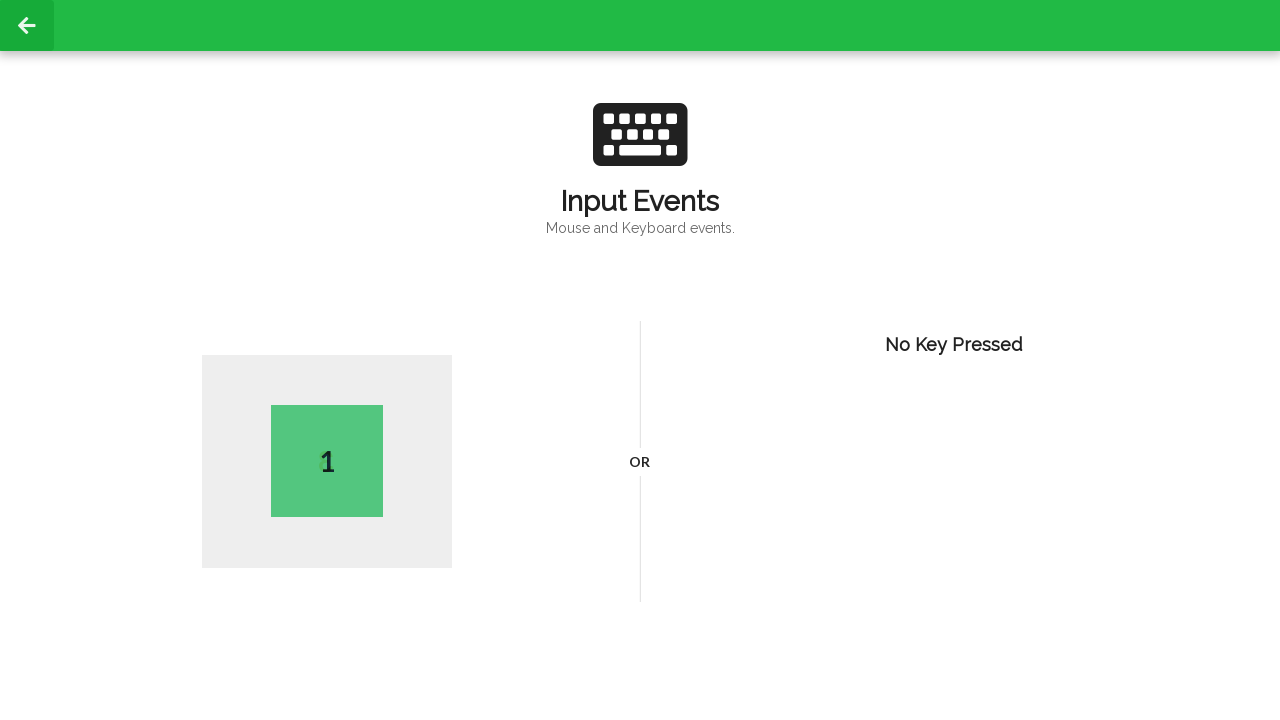

Typed character 'S' on the page
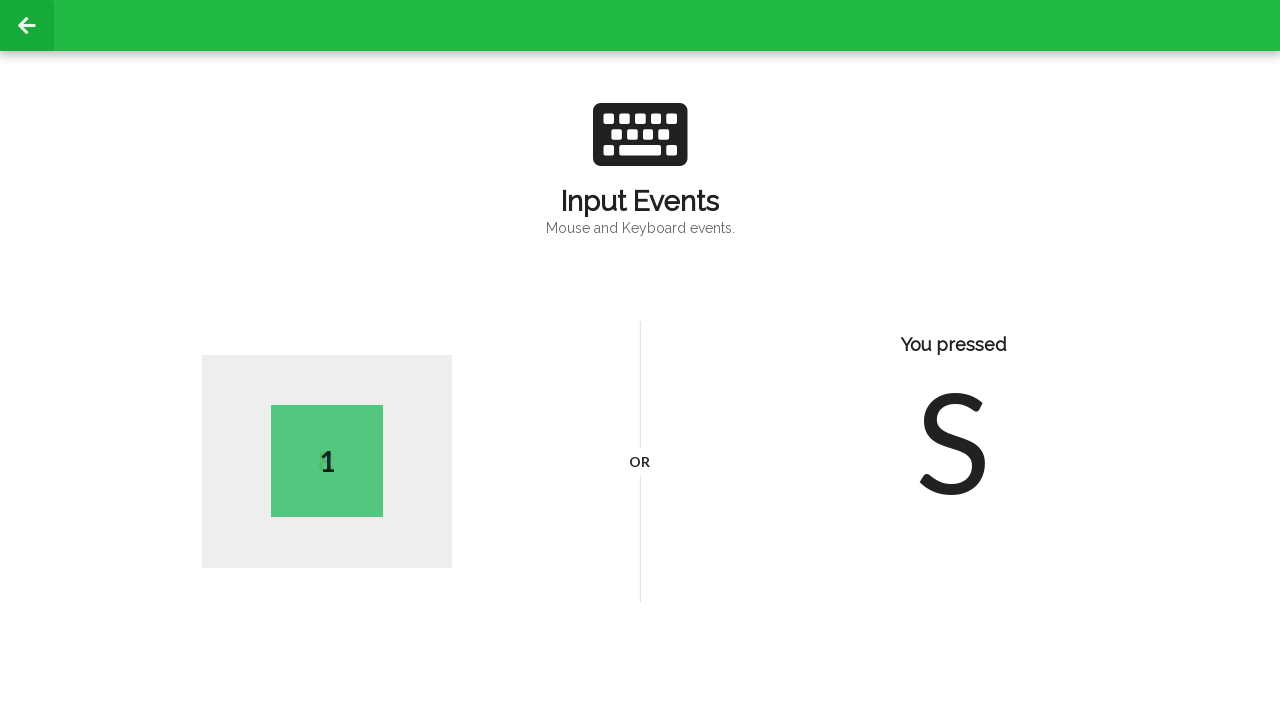

Pressed down Control key
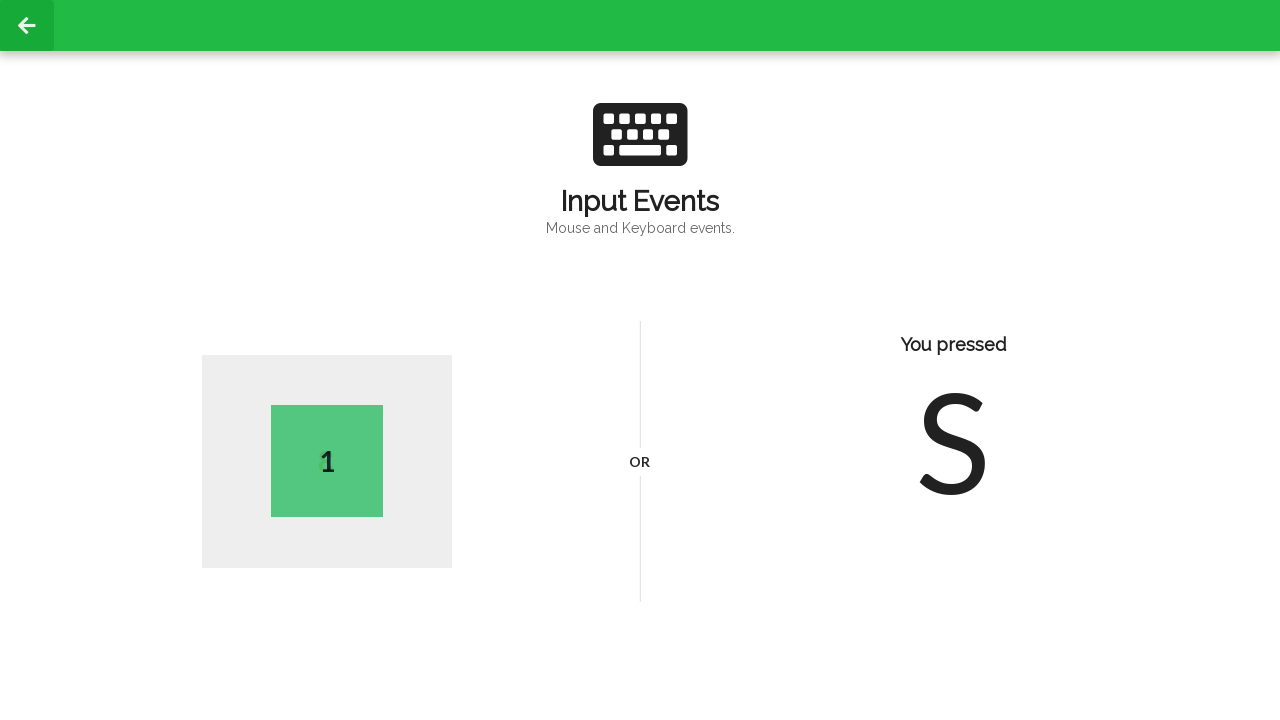

Pressed 'a' key to select all
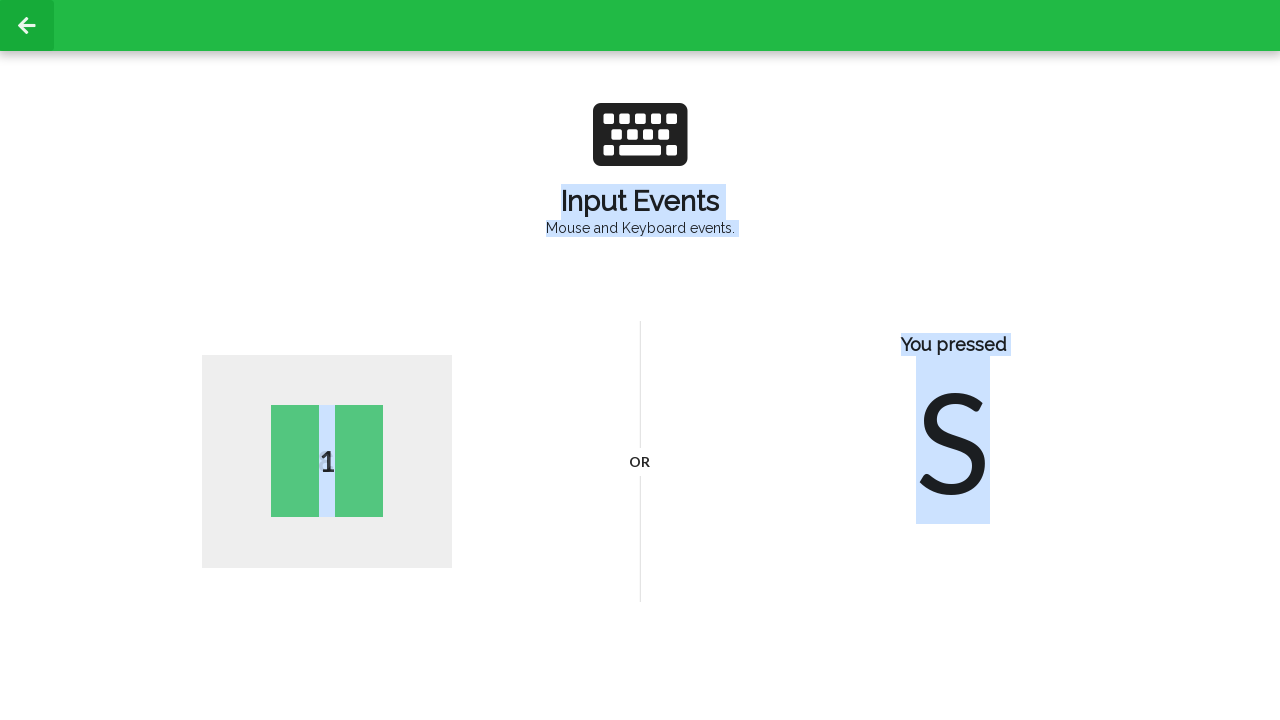

Pressed 'c' key to copy selection
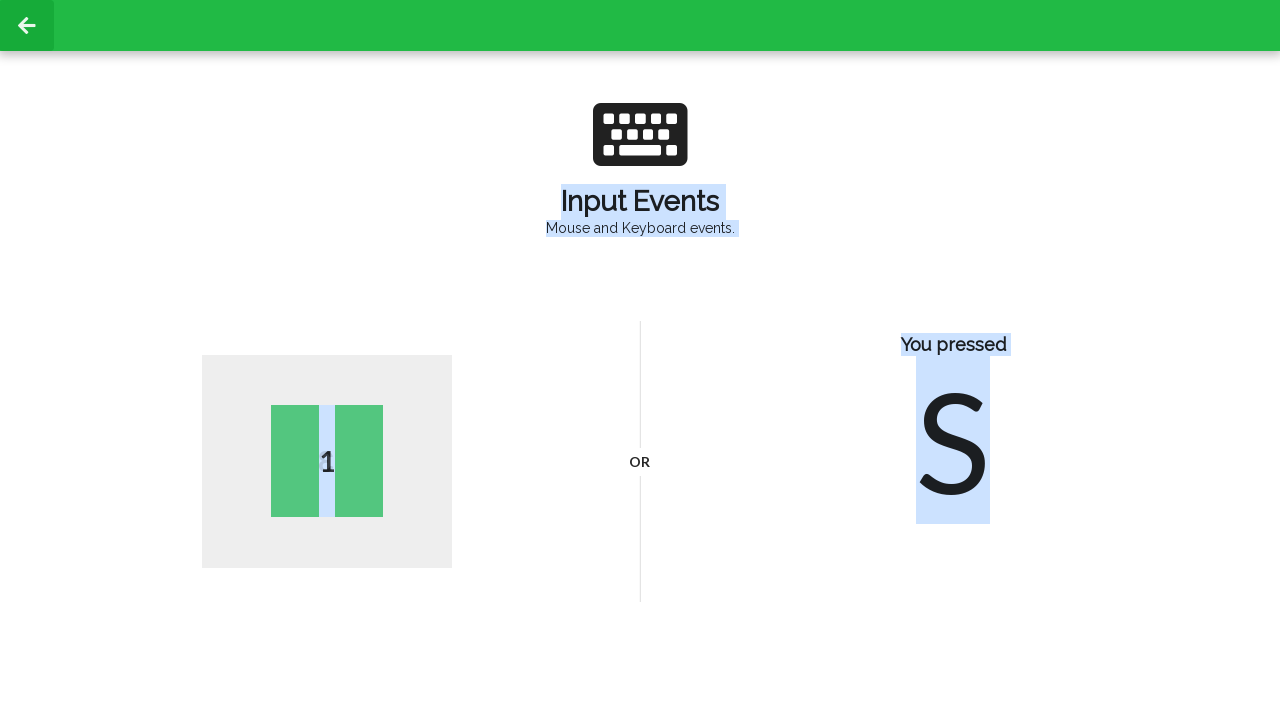

Released Control key
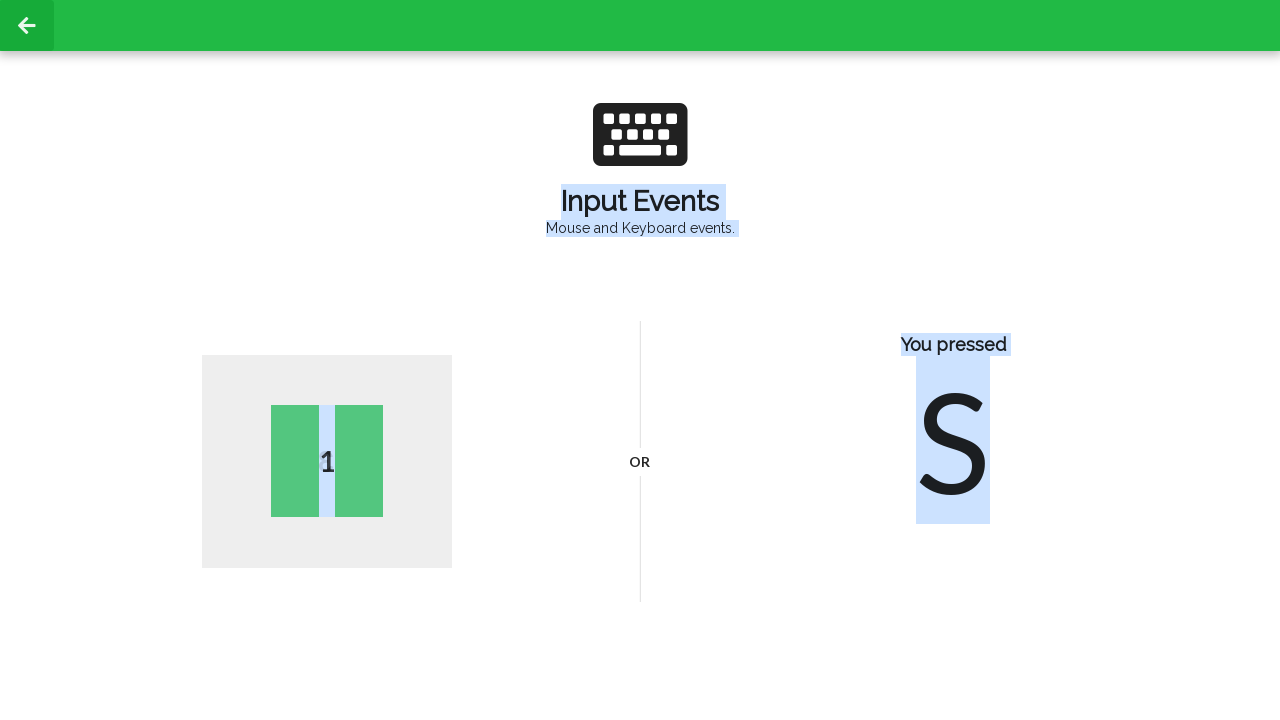

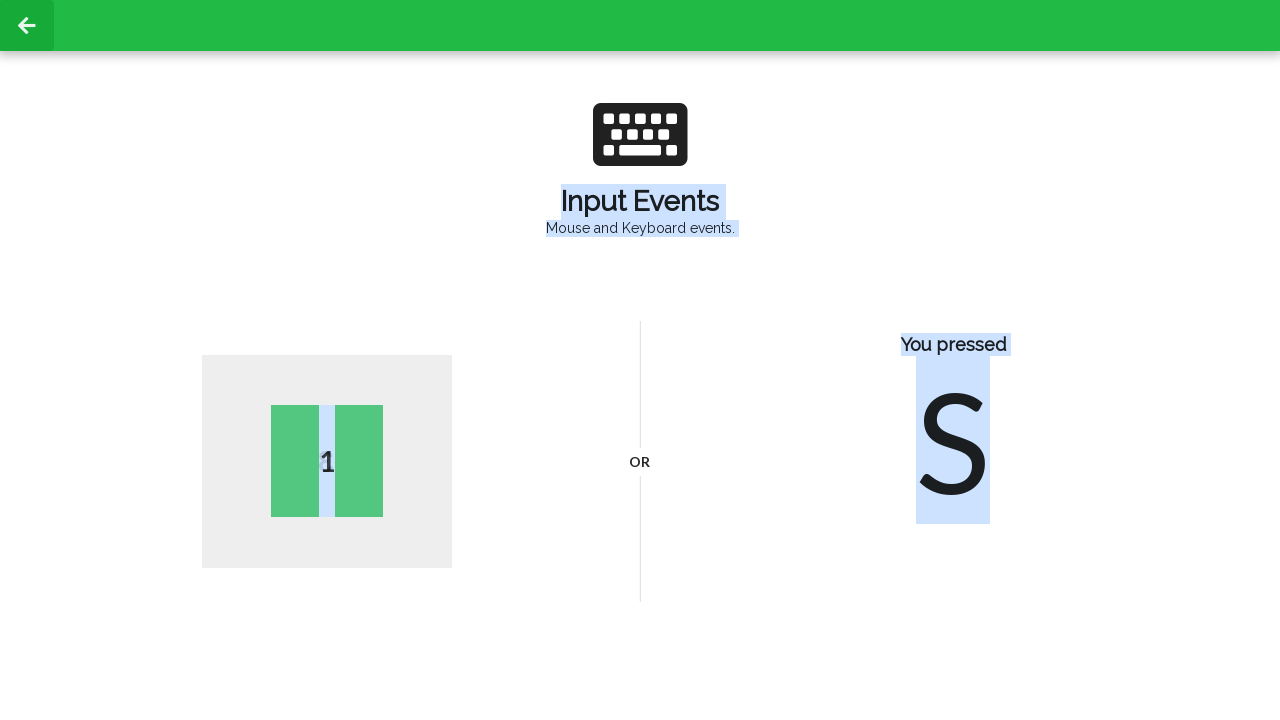